Navigates to a CSDN blog page and verifies that article links are present on the page

Starting URL: https://blog.csdn.net/lzw_java?type=blog

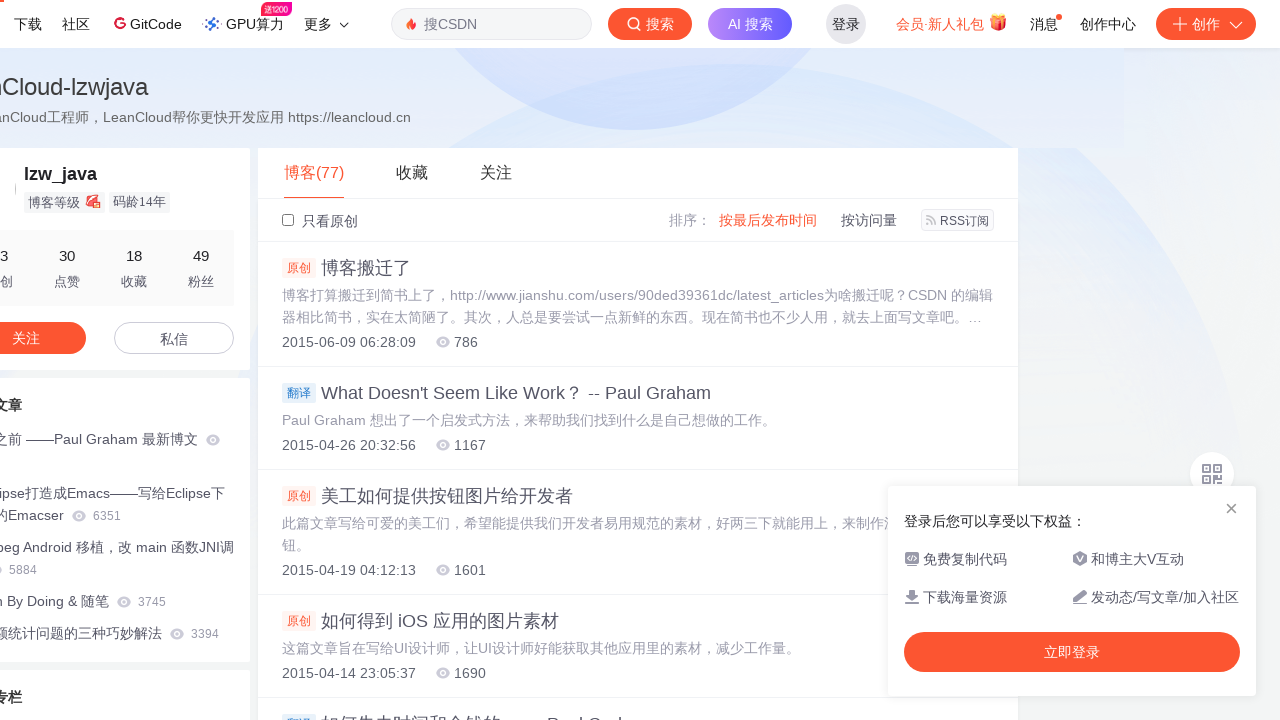

Navigated to CSDN blog page for user lzw_java
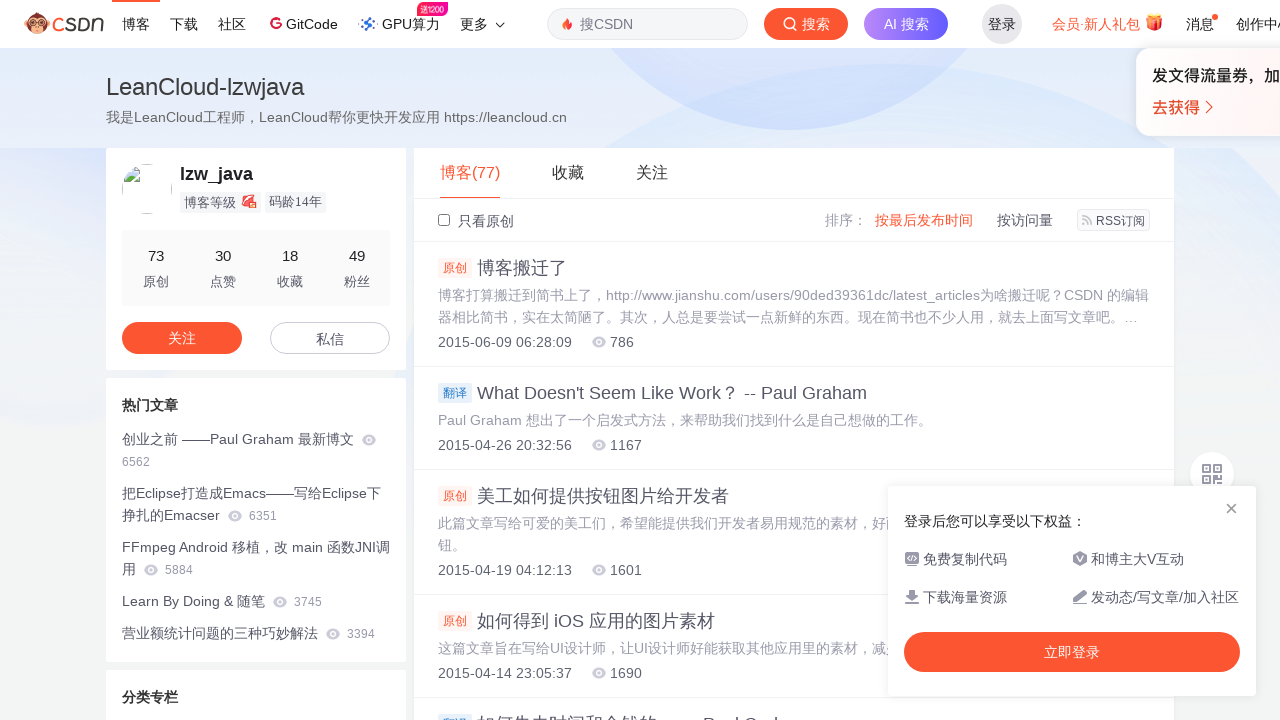

Verified that article links are present on the page
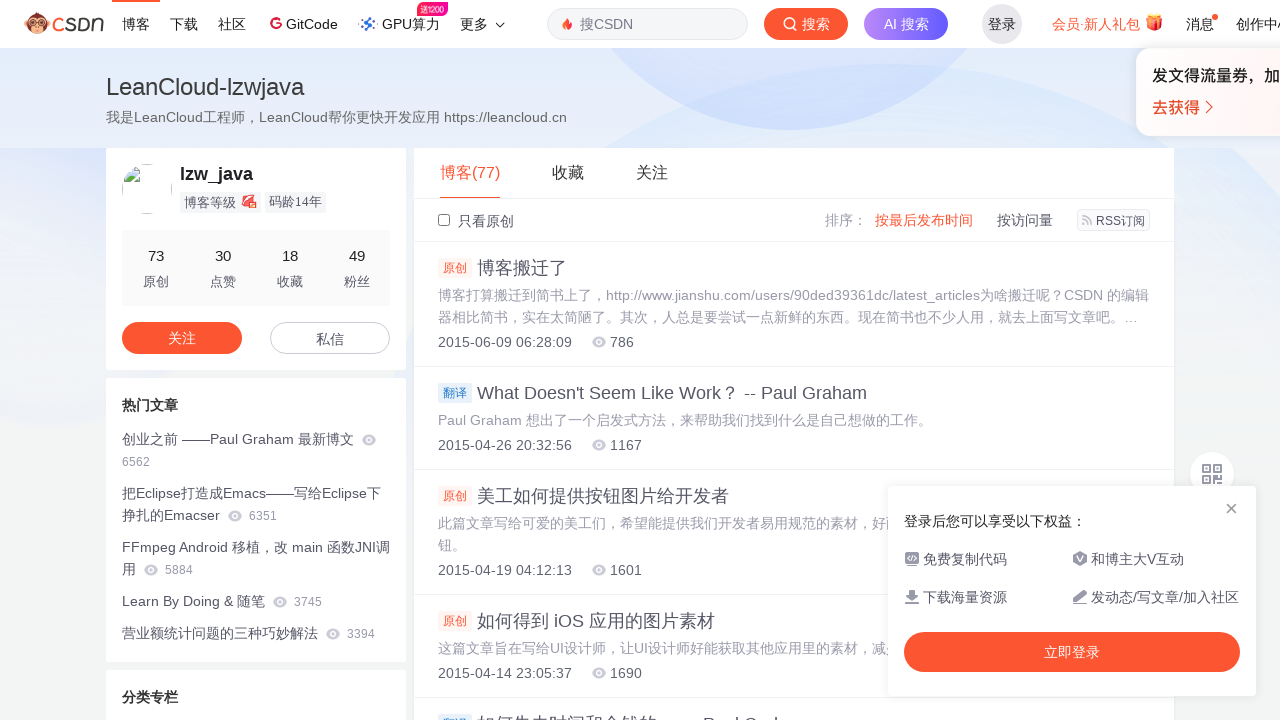

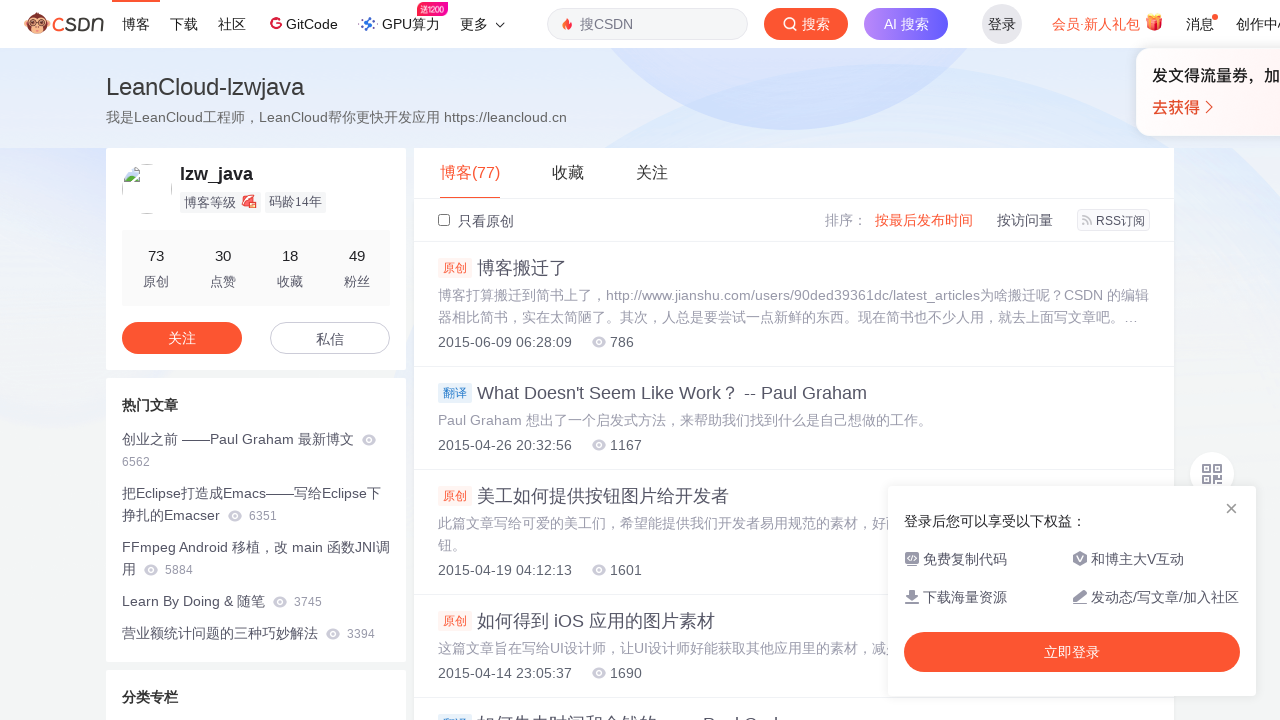